Tests a math-based form where it retrieves a hidden attribute value from an element, calculates the answer using a mathematical formula, fills in the result, checks required checkboxes/radio buttons, and submits the form.

Starting URL: http://suninjuly.github.io/get_attribute.html

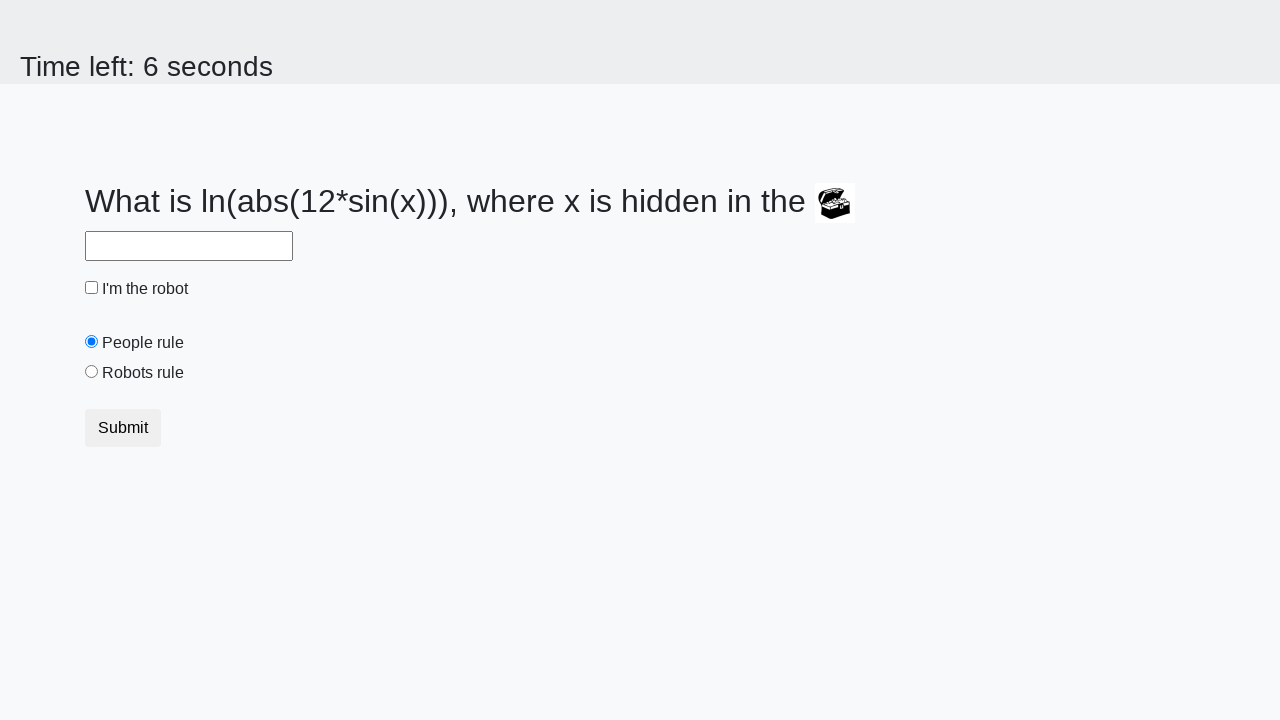

Located the treasure element
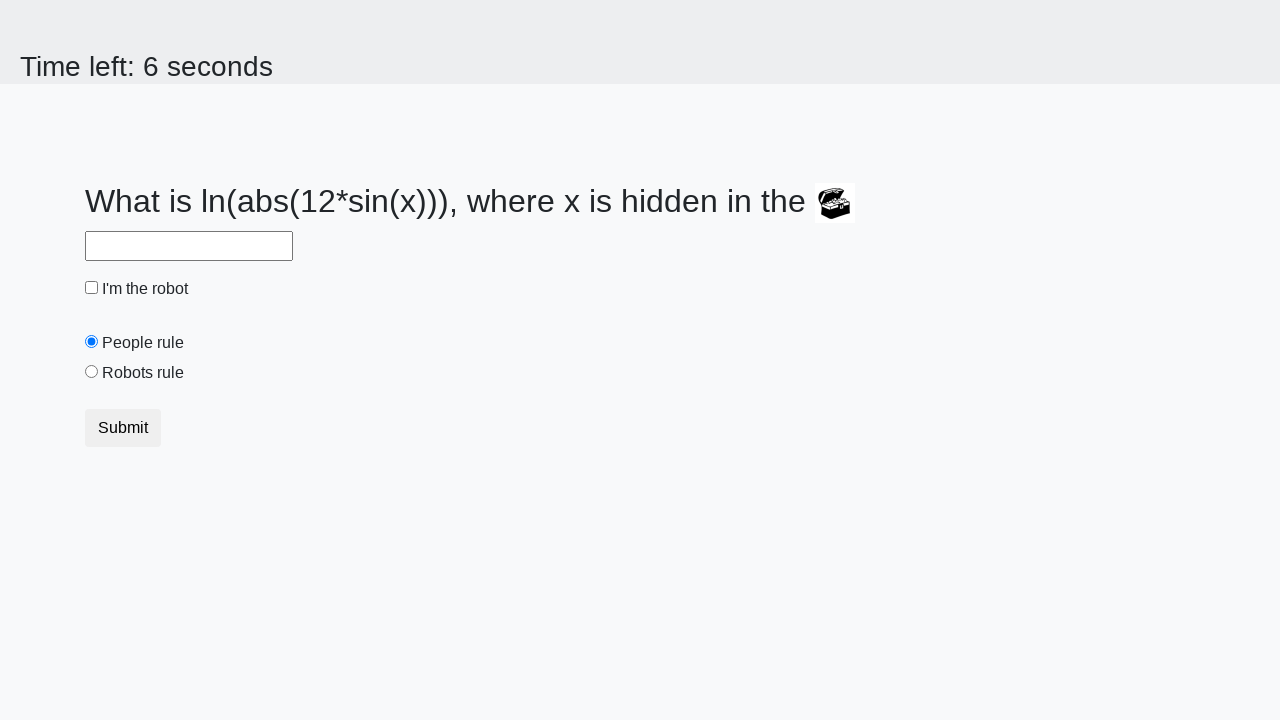

Retrieved hidden attribute 'valuex' from treasure element
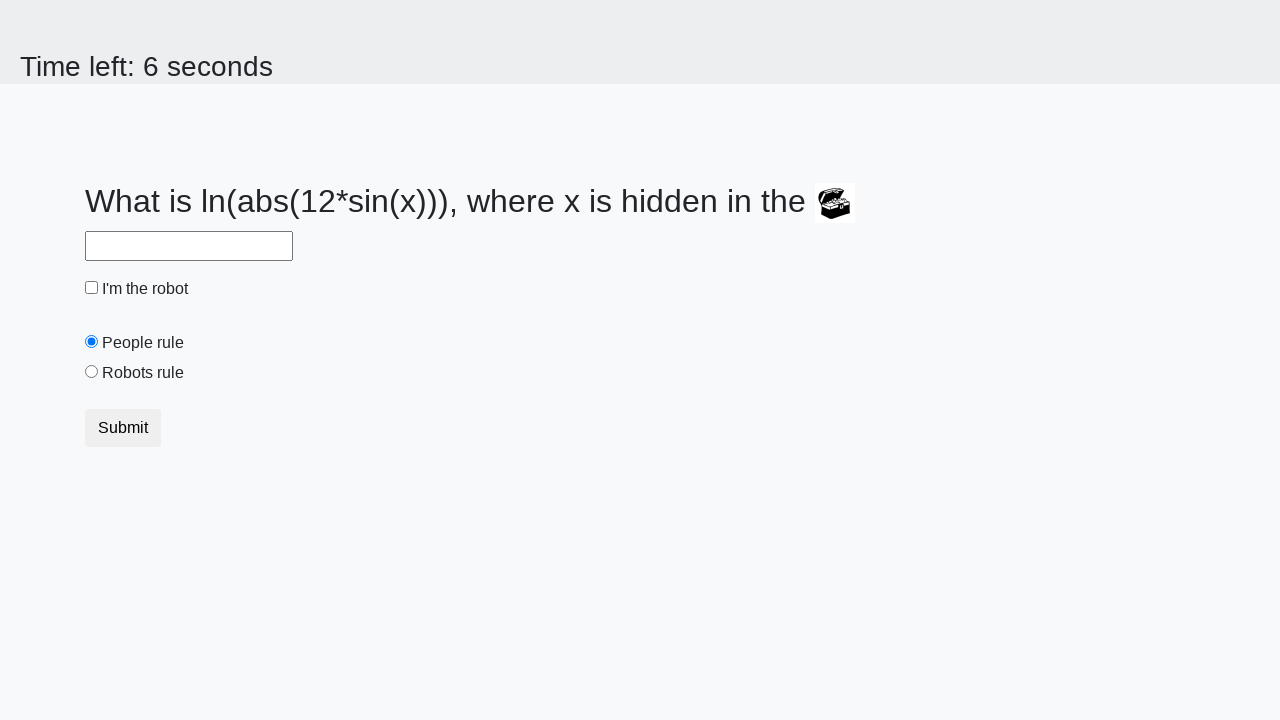

Calculated answer using formula: log(abs(12 * sin(252))) = 2.0117174897281234
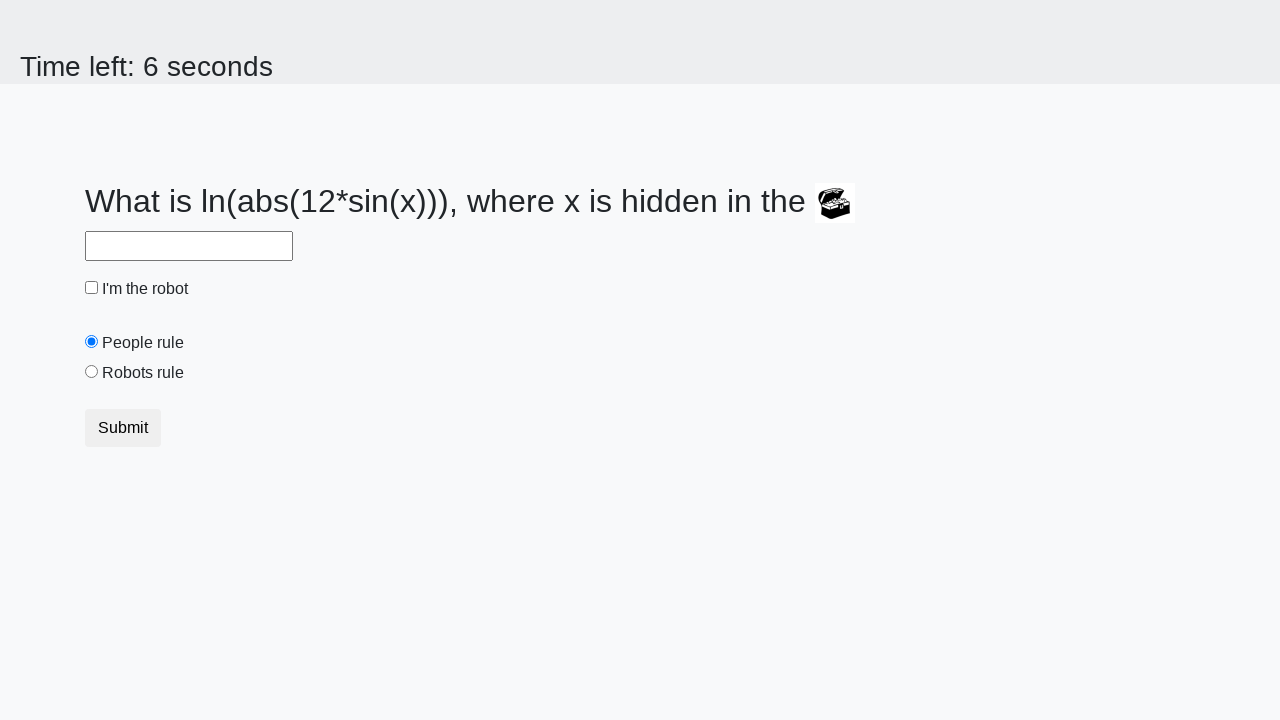

Filled answer field with calculated value '2.0117174897281234' on #answer
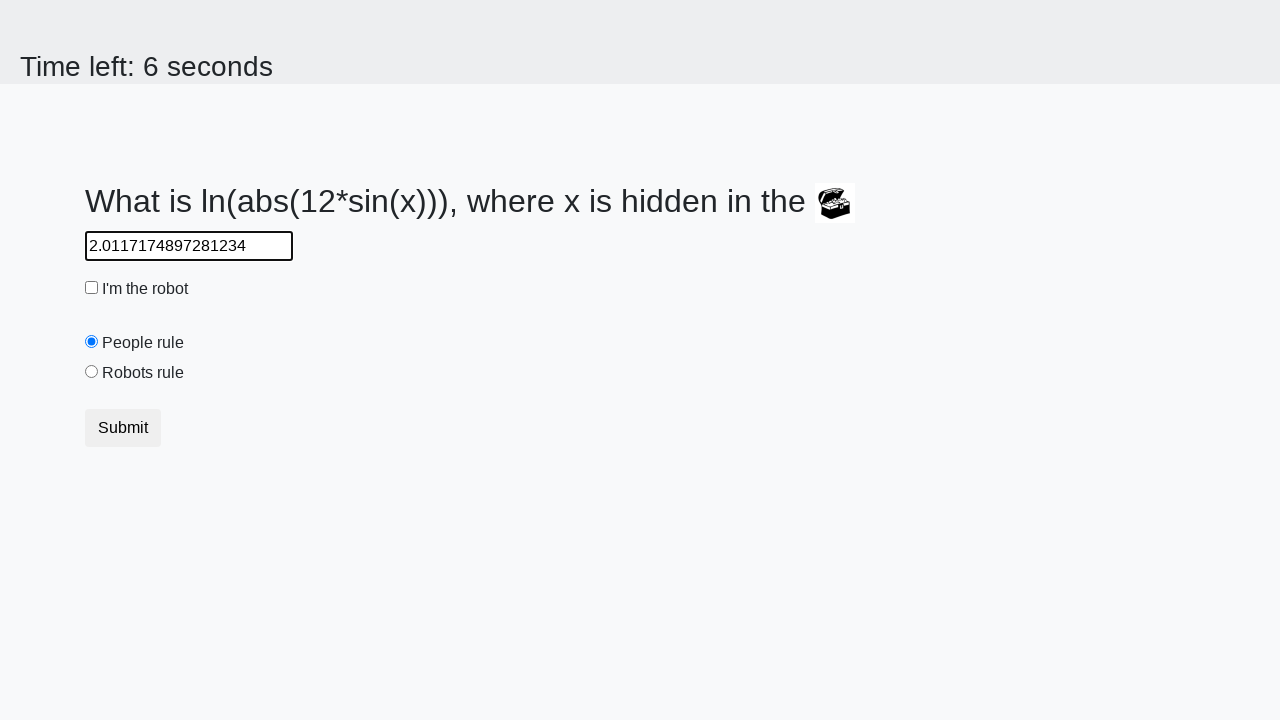

Checked the robot checkbox at (92, 288) on #robotCheckbox
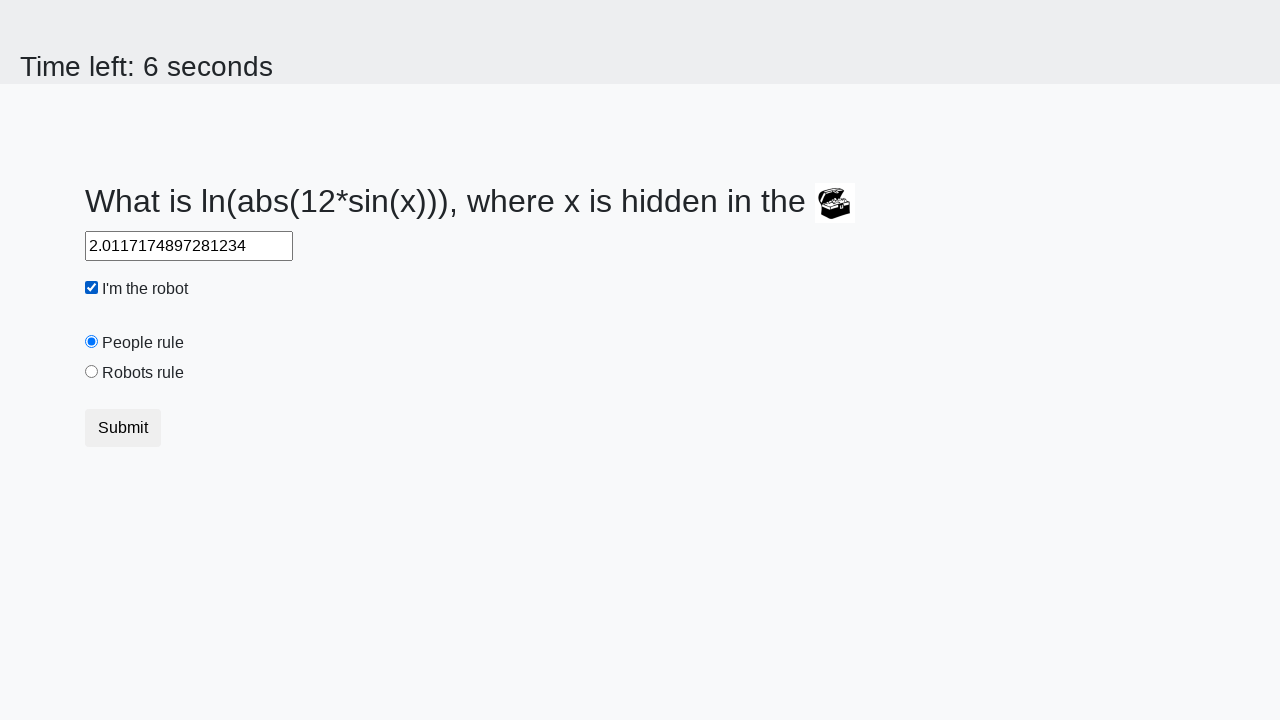

Selected the 'robots' radio button at (92, 372) on [value='robots']
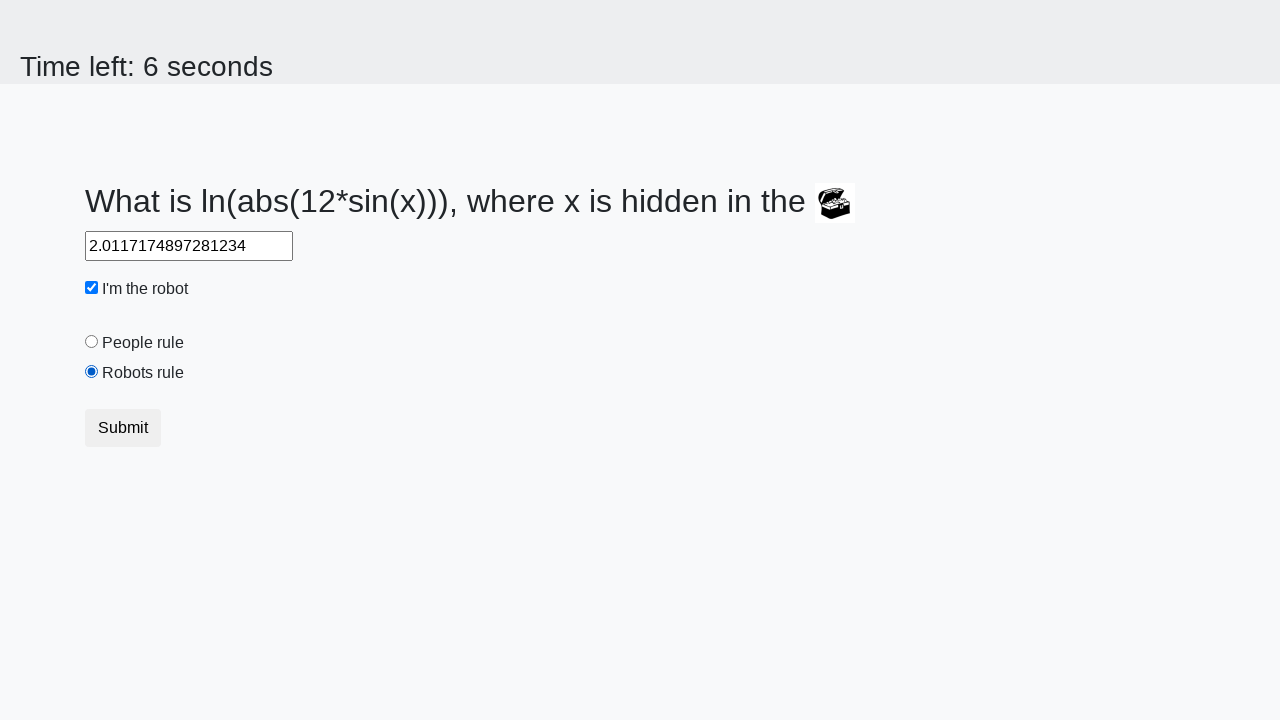

Clicked the submit button at (123, 428) on button.btn
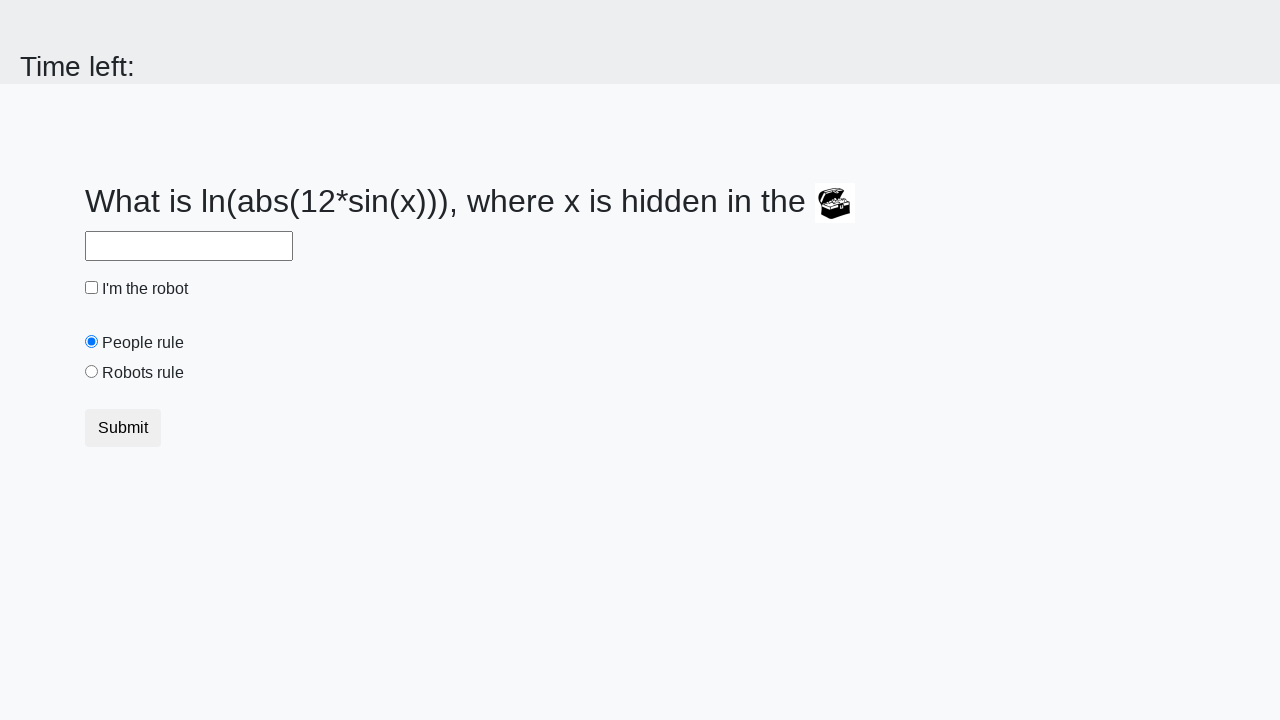

Waited 2 seconds for form submission response
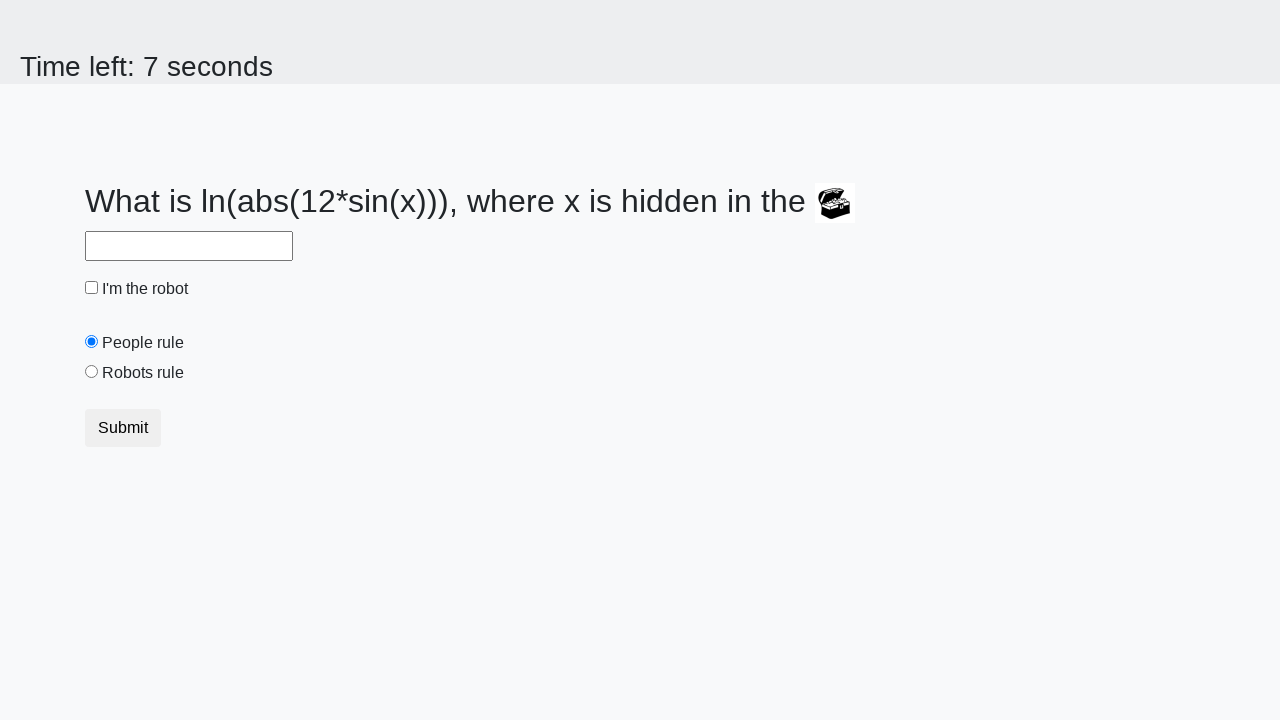

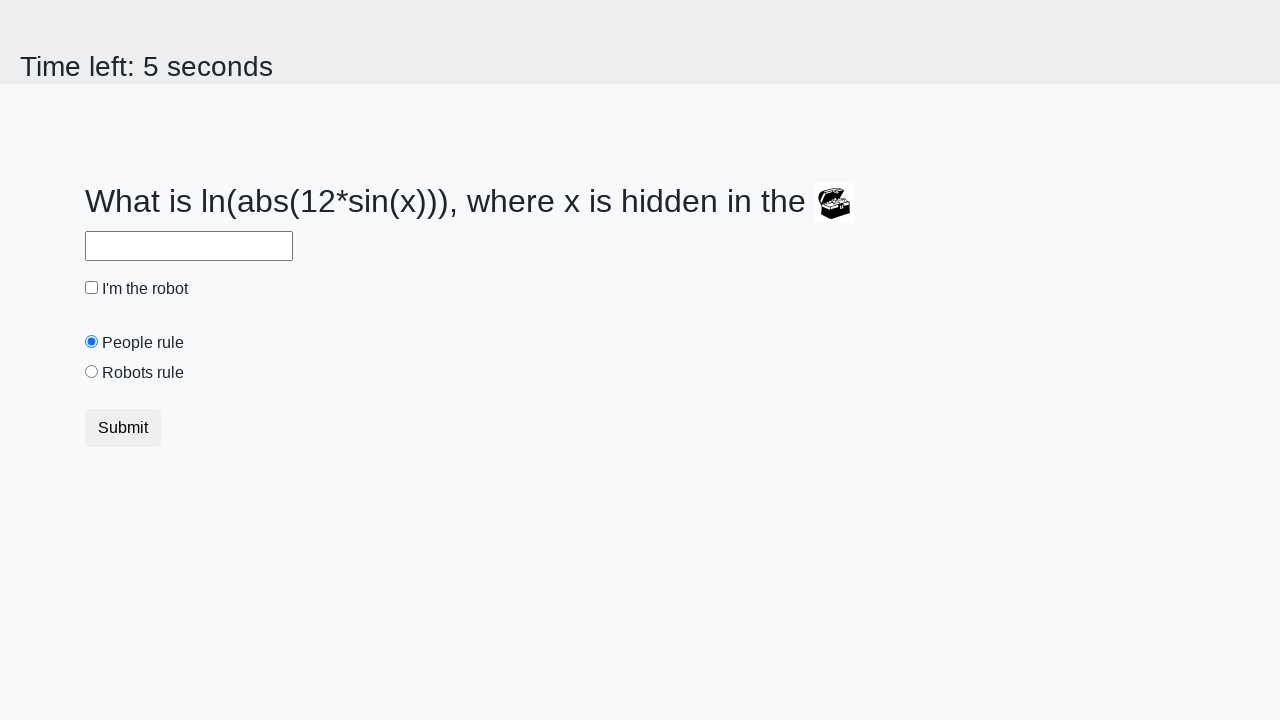